Tests prompt box dismiss functionality by clicking the prompt button, entering text, and dismissing the dialog

Starting URL: https://www.hyrtutorials.com/p/alertsdemo.html

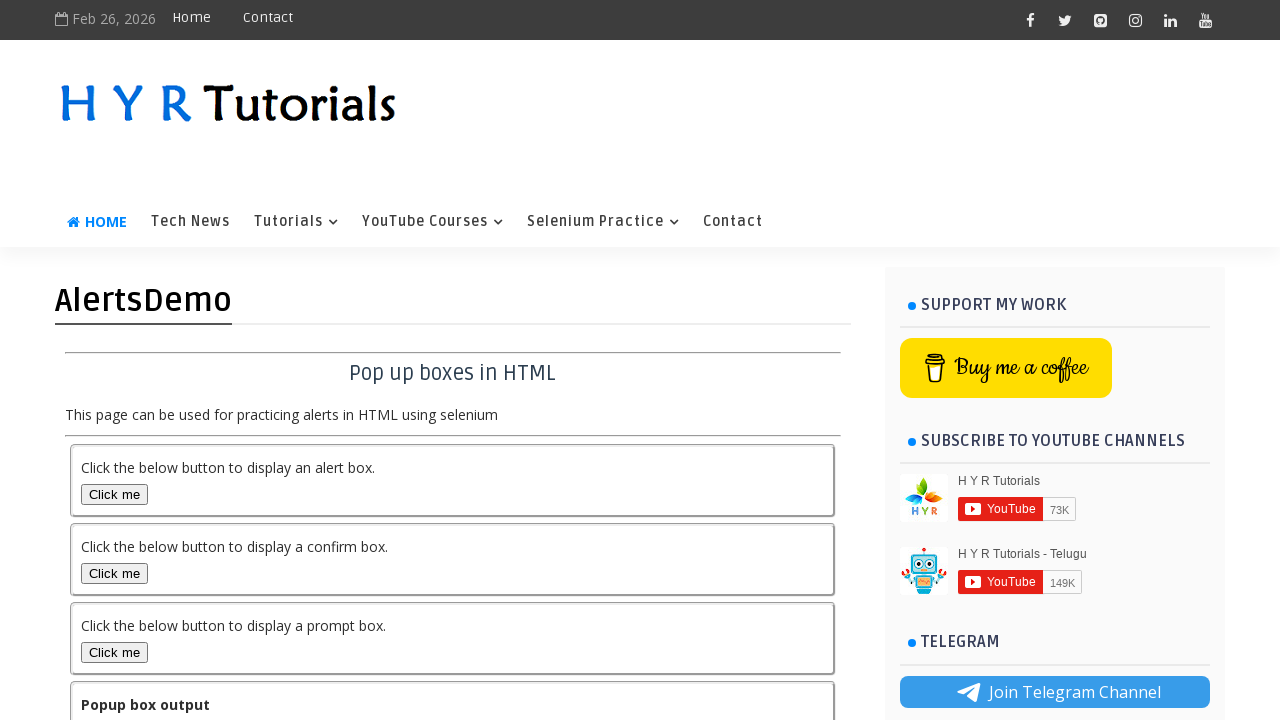

Set up dialog handler to dismiss prompt dialogs
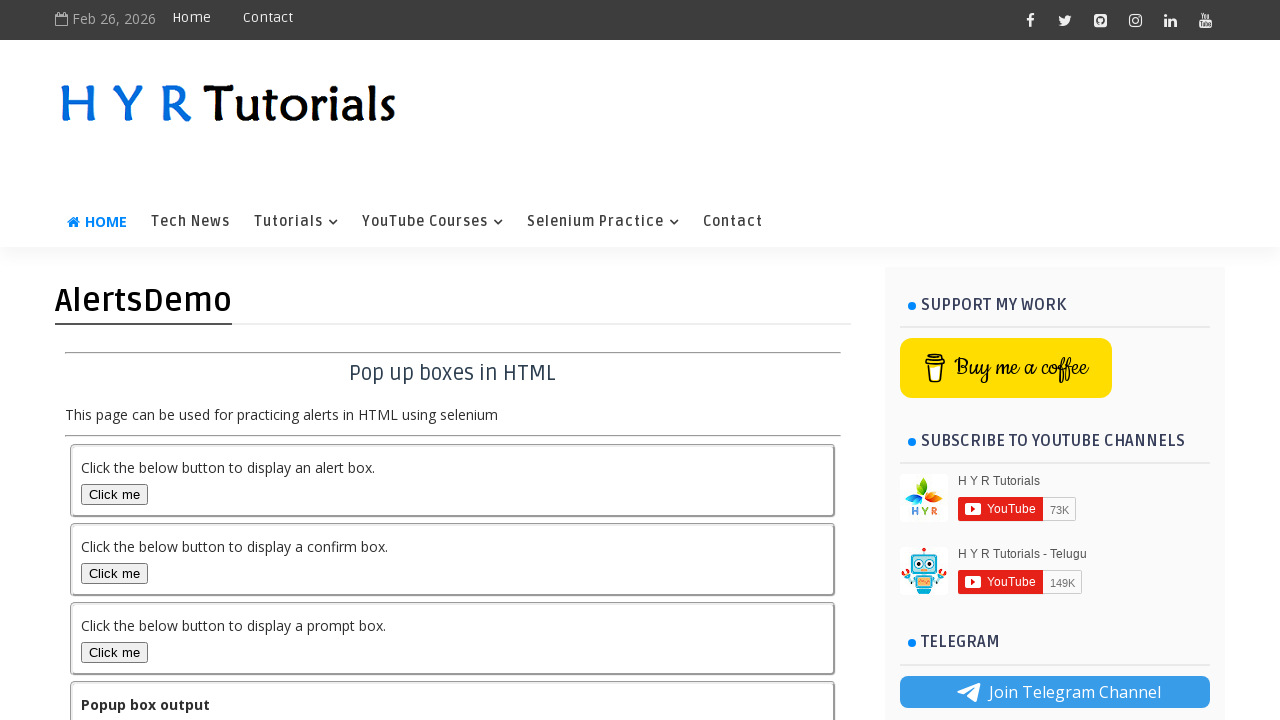

Clicked the prompt box button to open the prompt dialog at (114, 652) on #promptBox
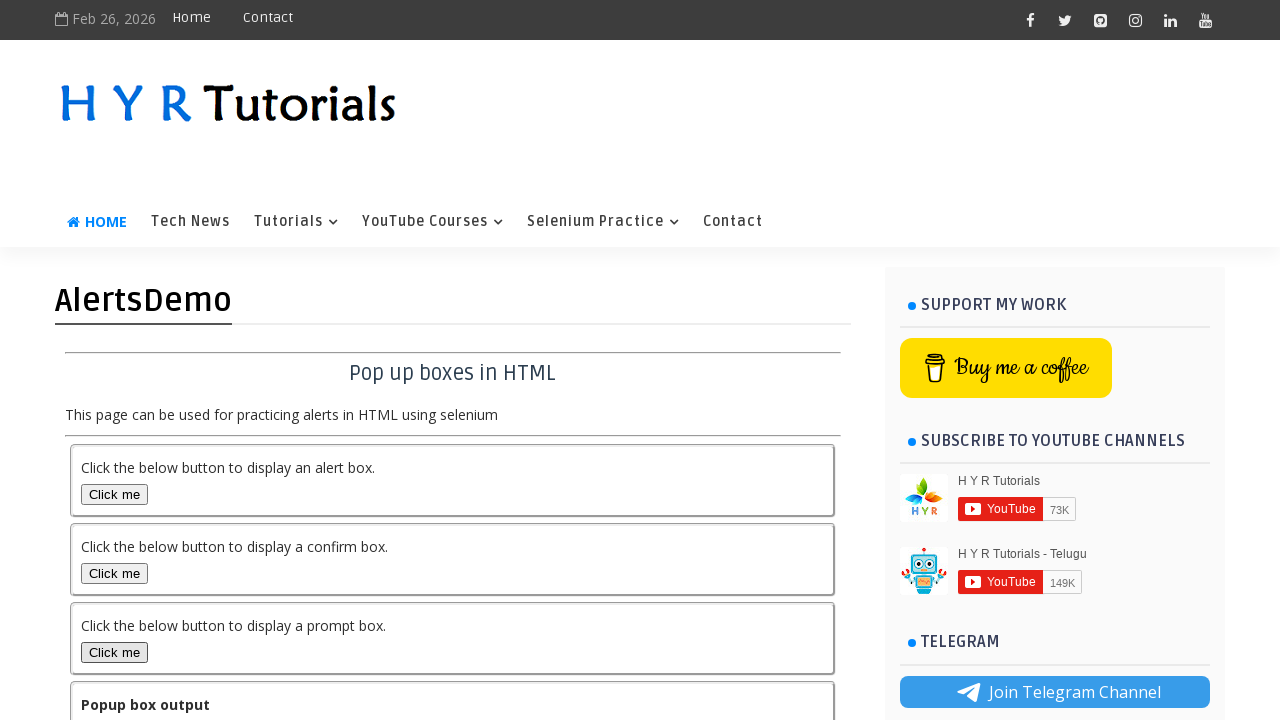

Waited for output element to be displayed after dismissing prompt
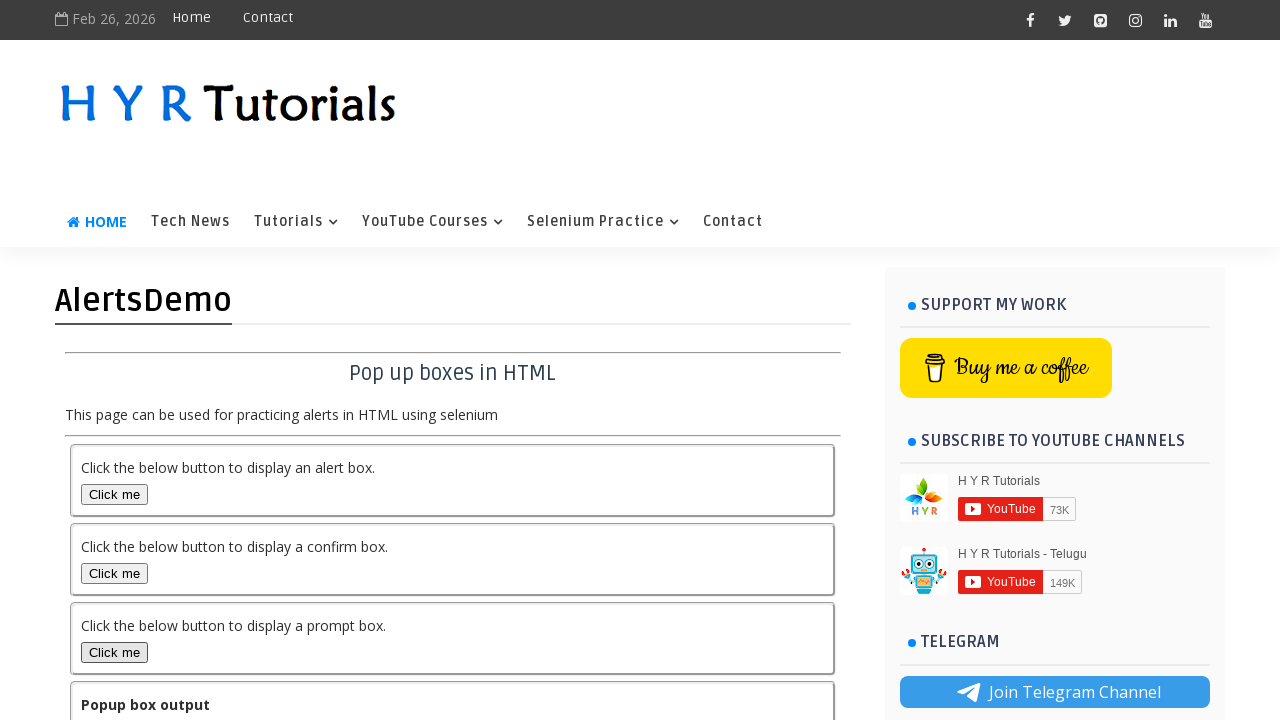

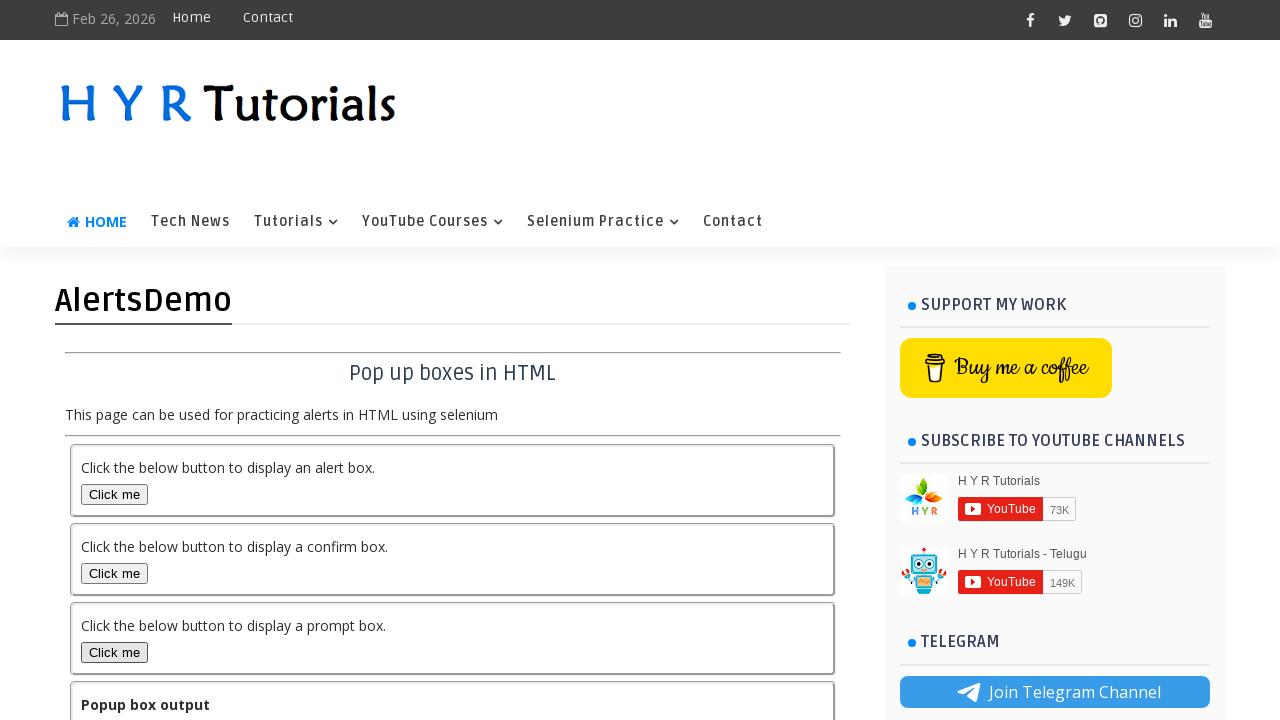